Tests password reset with invalid email format by clicking reset link, entering an invalid email, and attempting to submit

Starting URL: https://app.cocobambu.com/entrar?backPage=on-boarding%2Fdelivery%3FnextPage%3D%252Fdelivery

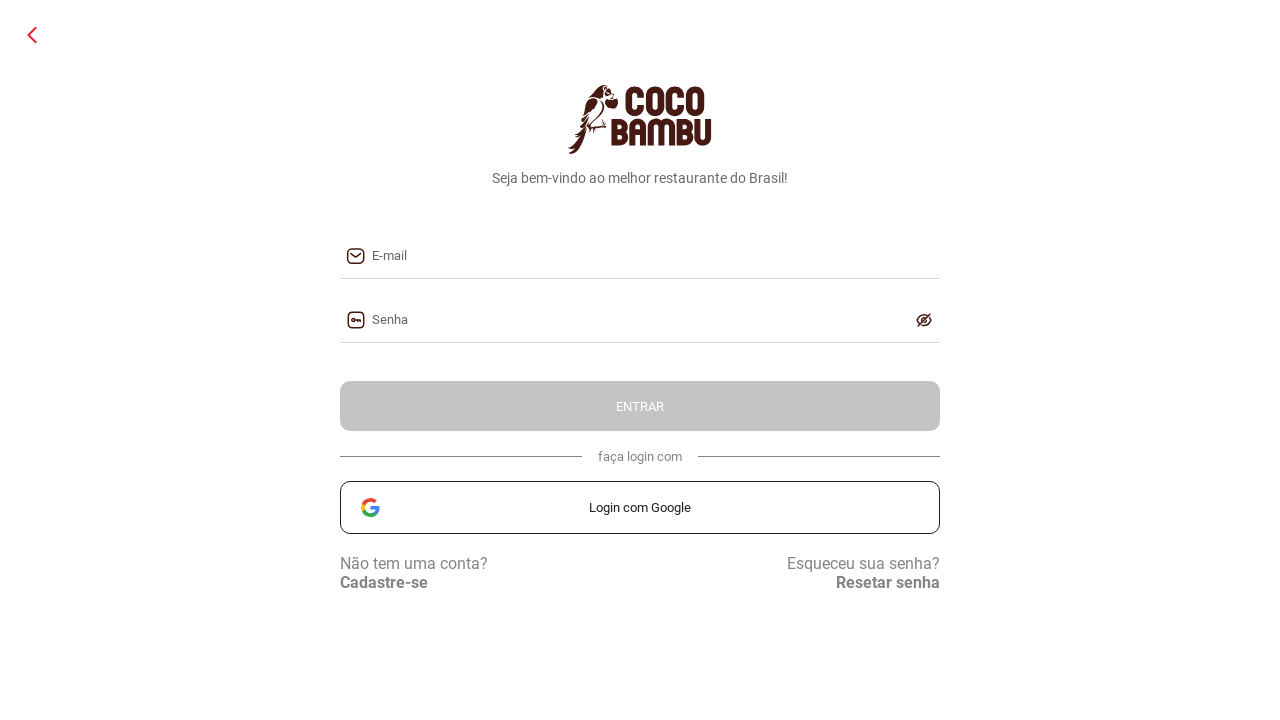

Clicked on 'Reset password' link at (888, 582) on xpath=/html/body/app-root/ion-app/main/ion-router-outlet/app-login/div/div/div[3
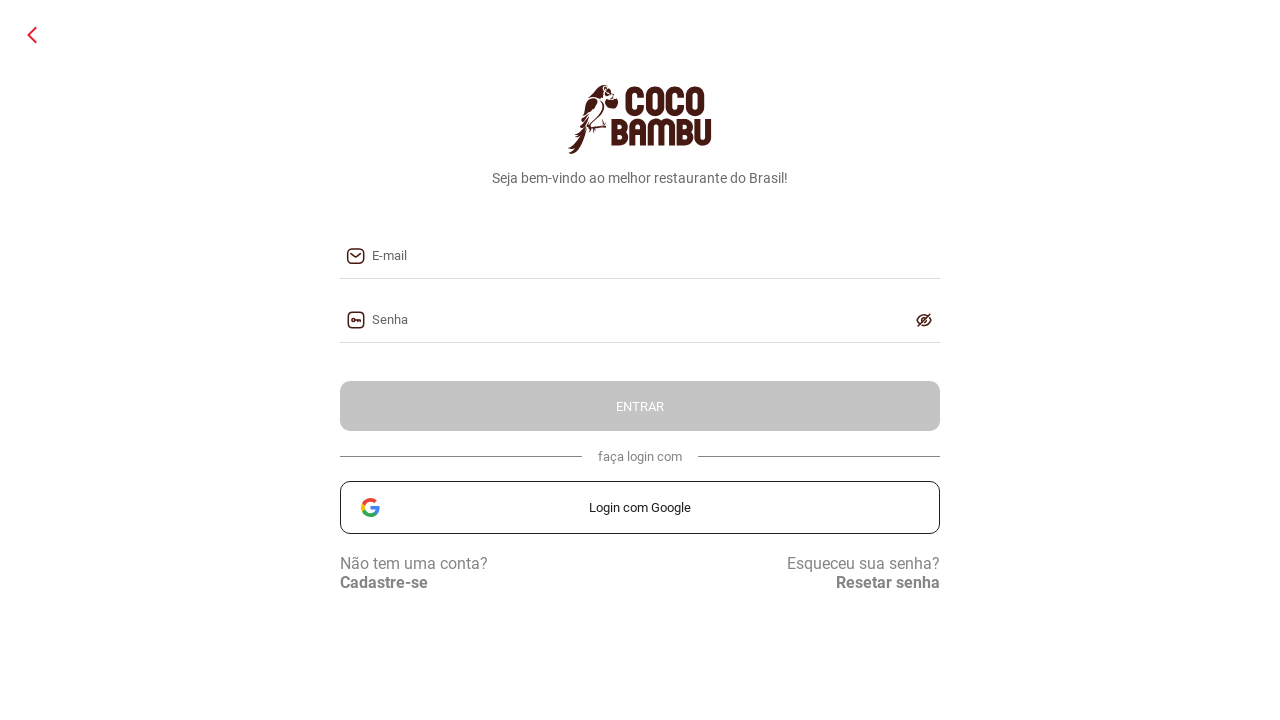

Waited for reset dialog to appear
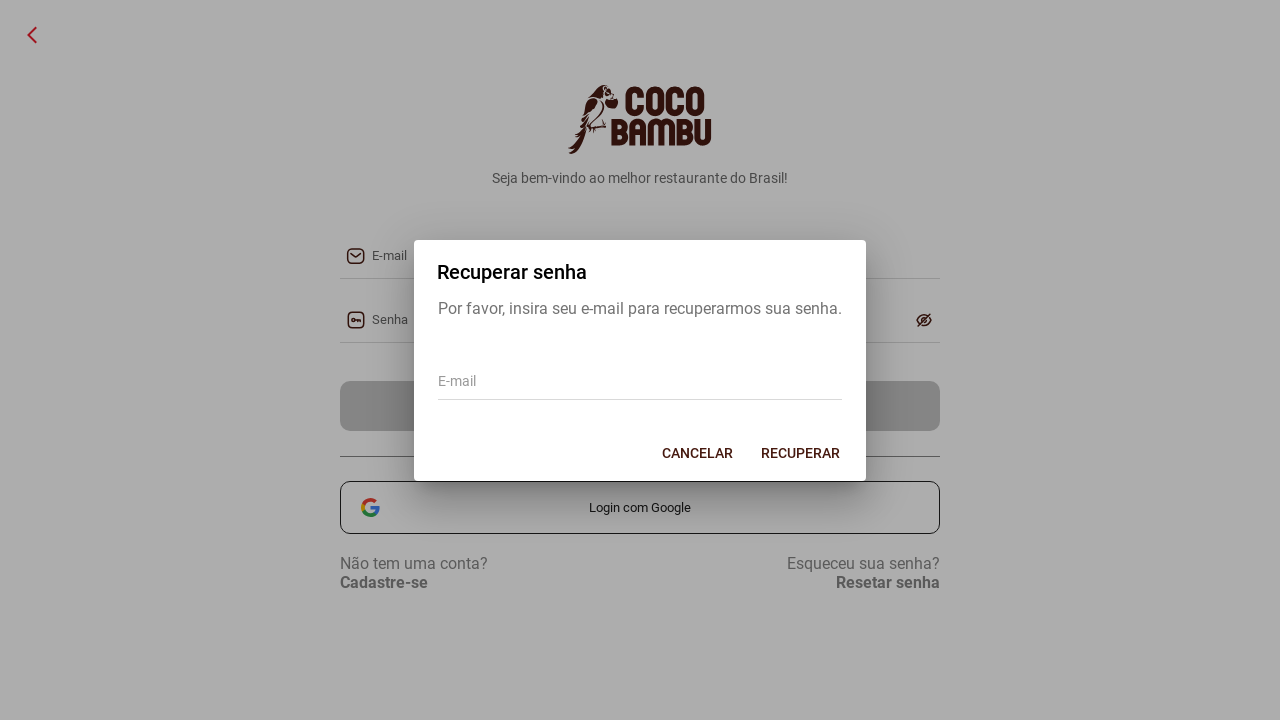

Entered invalid email format 'invalid_email_format' in password reset field on xpath=/html/body/app-root/ion-app/ion-alert/div[2]/div[3]/div/input
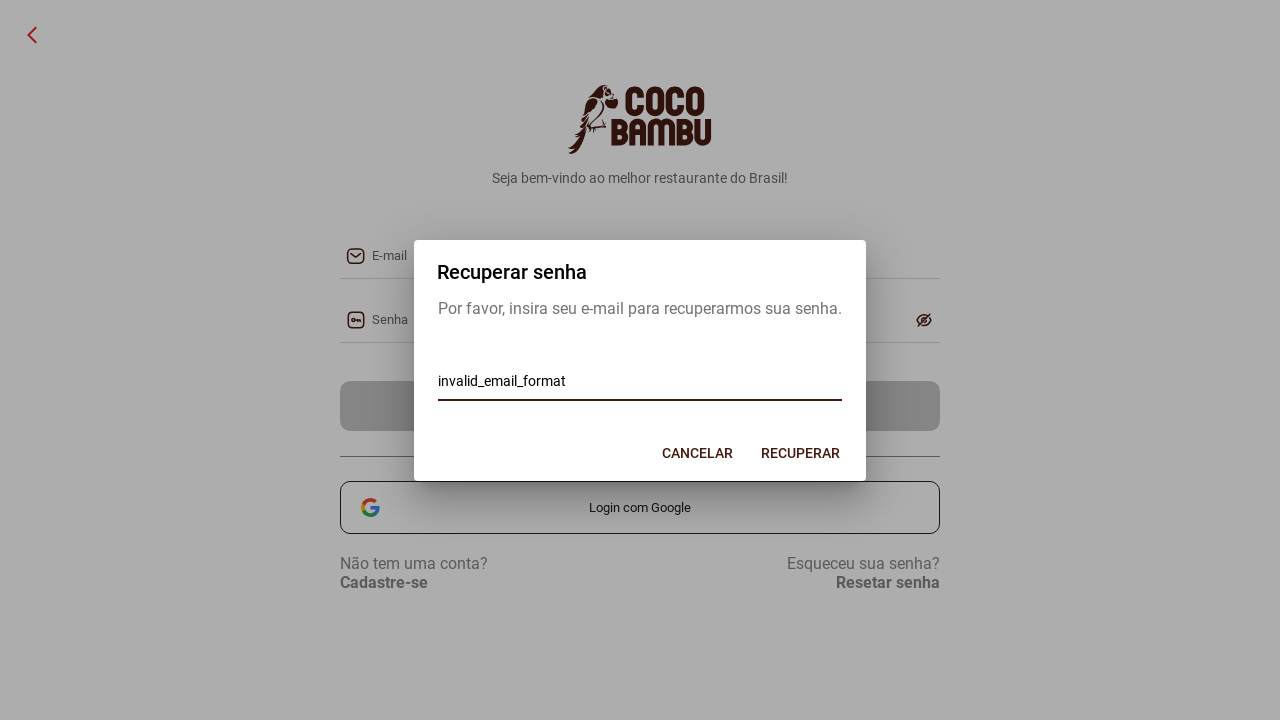

Clicked submit button to attempt password reset with invalid email at (800, 452) on xpath=/html/body/app-root/ion-app/ion-alert/div[2]/div[4]/button[2]
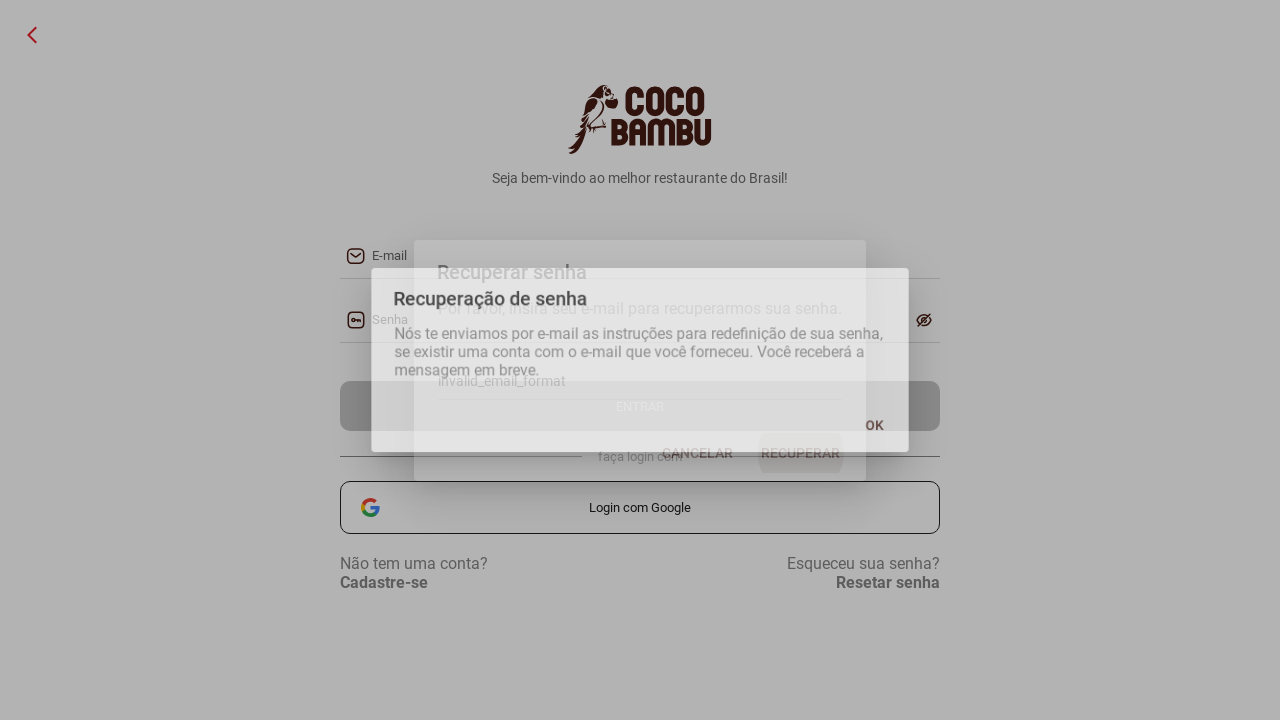

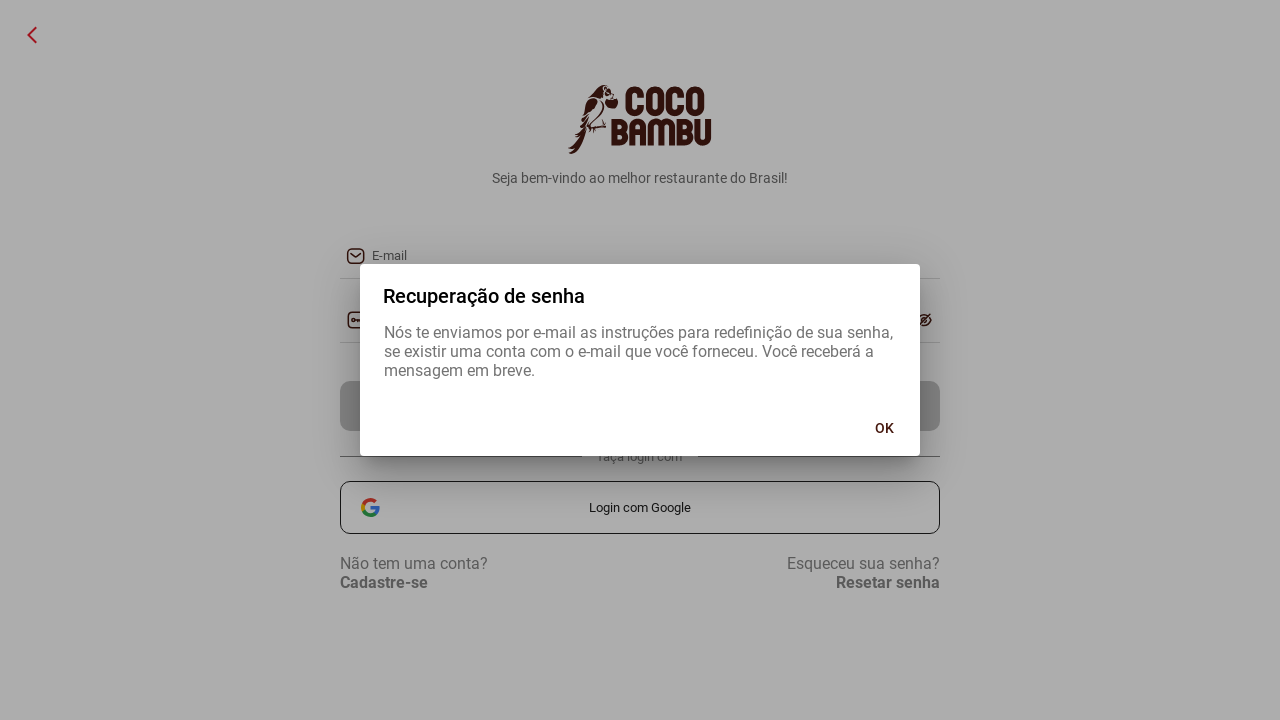